Tests a flight booking form by filling in origin/destination airports, selecting passengers, currency, and various dropdown options

Starting URL: https://rahulshettyacademy.com/dropdownsPractise/

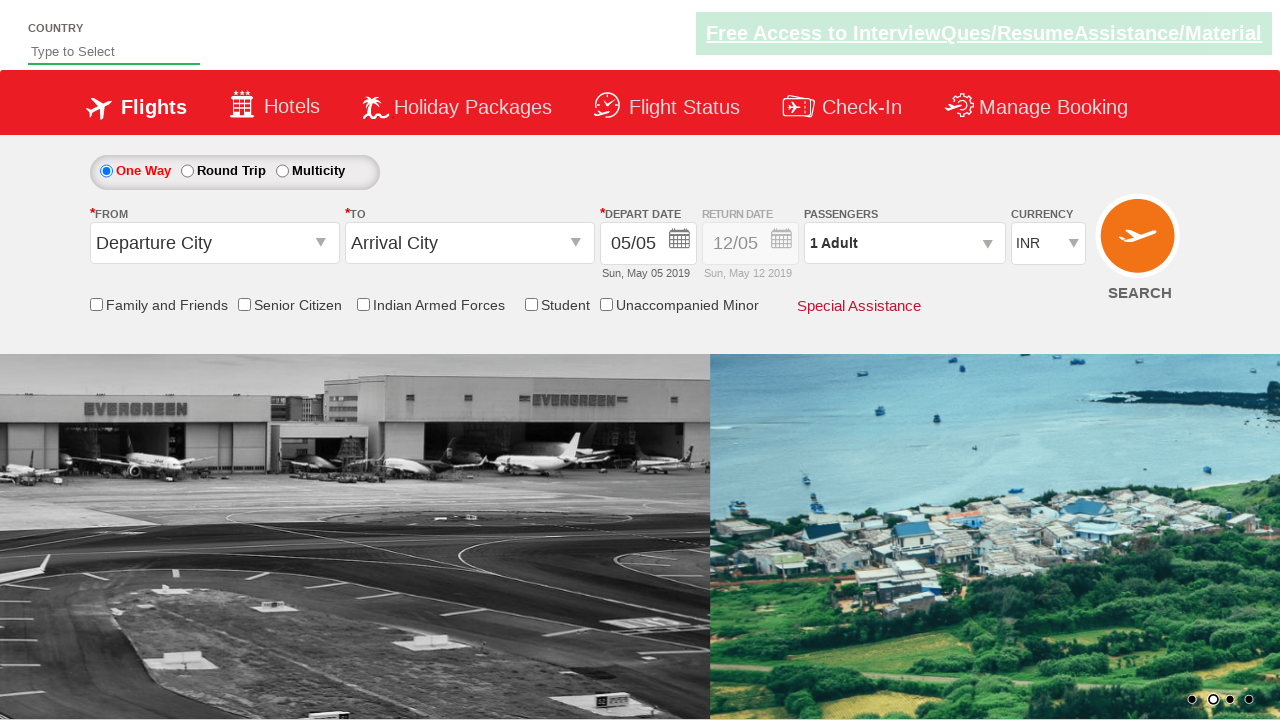

Filled autosuggest field with 'Br' on #autosuggest
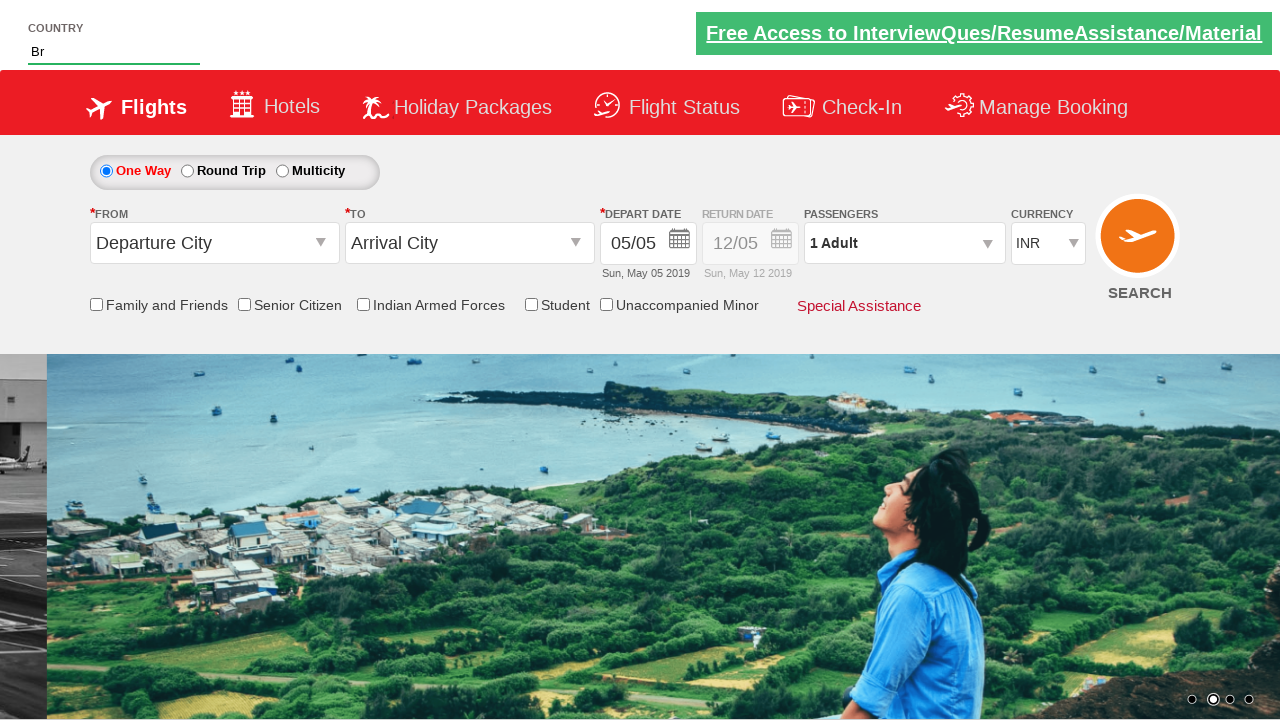

Waited 2 seconds for autosuggest dropdown to appear
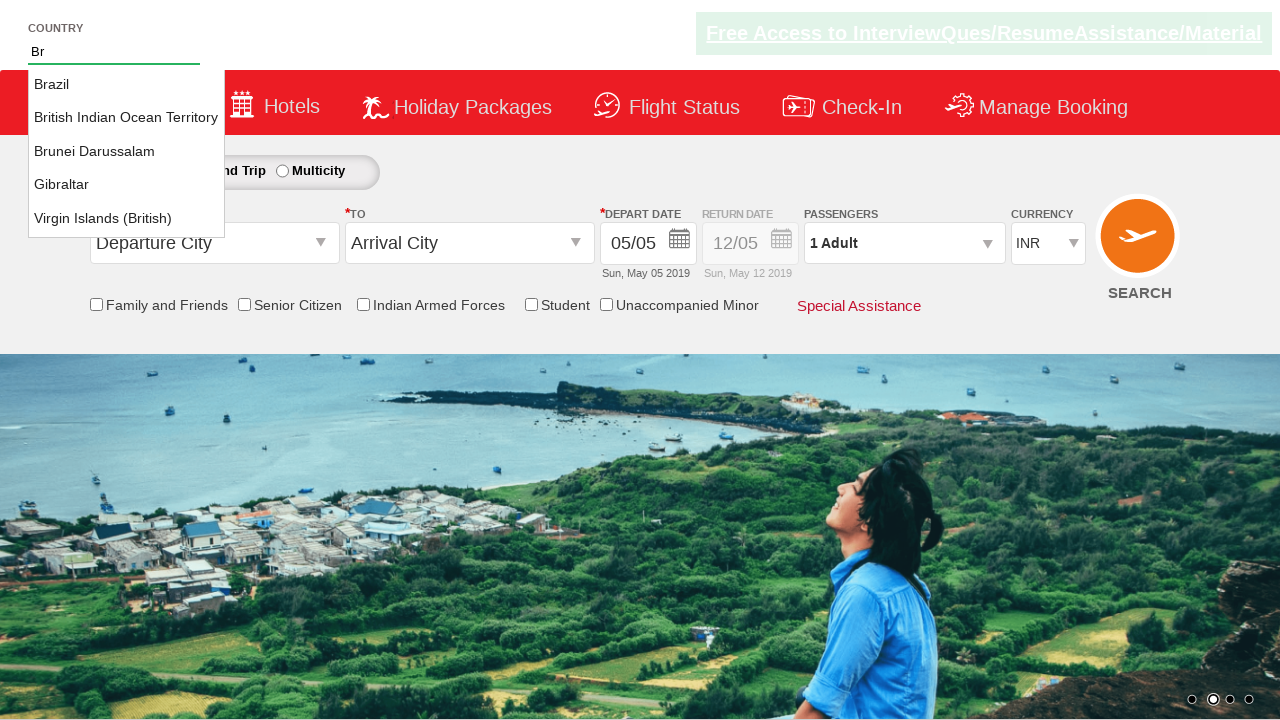

Located all autosuggest options
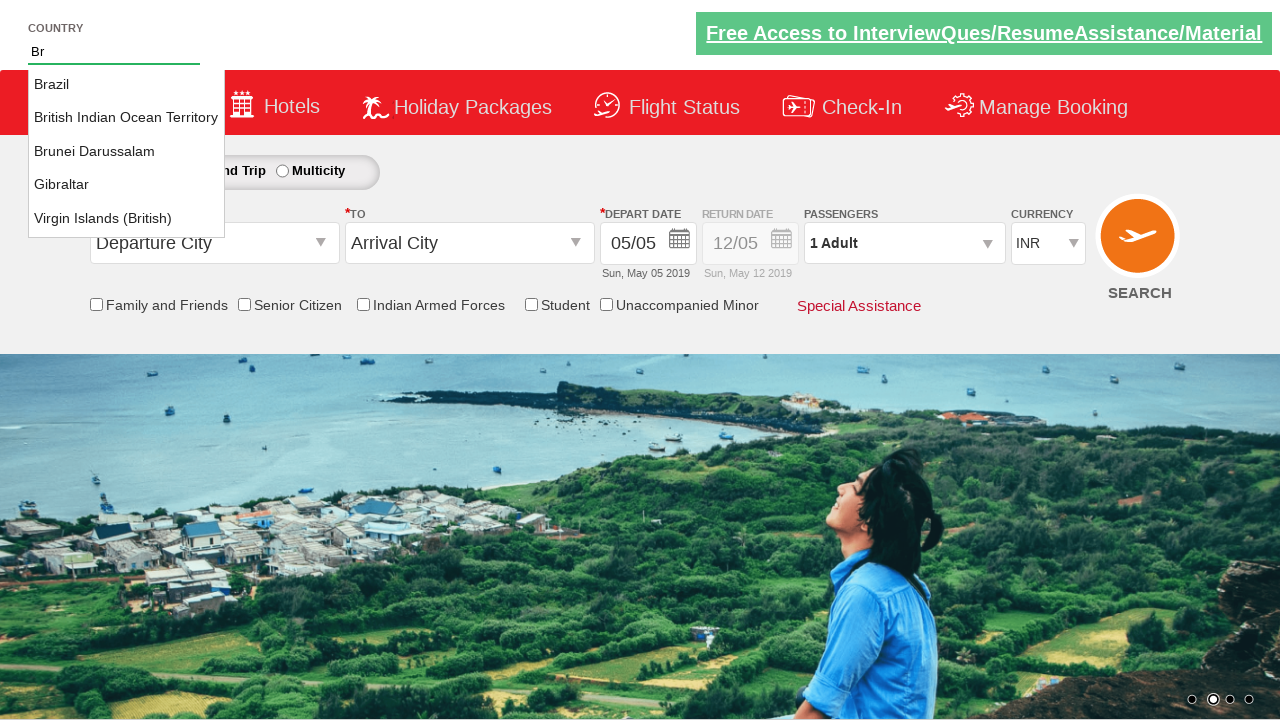

Selected 'British Indian Ocean Territory' from autosuggest dropdown at (126, 118) on xpath=//ul[@id='ui-id-1']/li >> nth=1
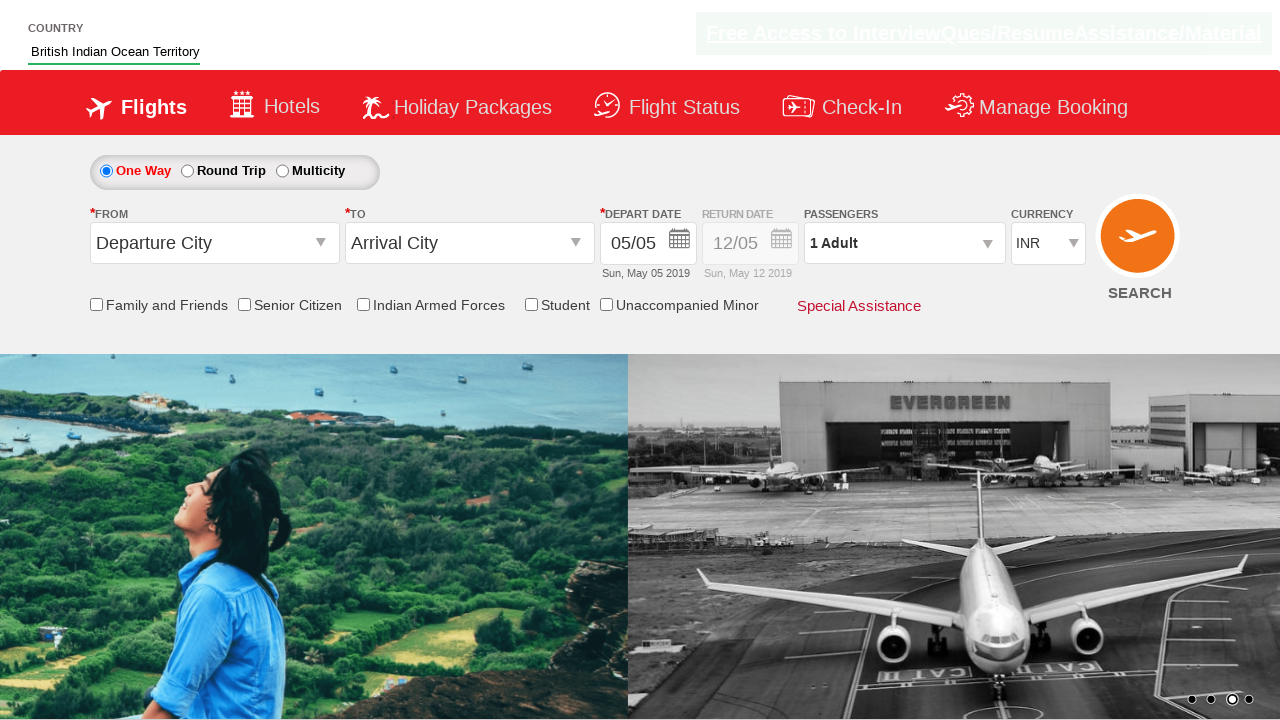

Clicked trip type radio button at (187, 171) on #ctl00_mainContent_rbtnl_Trip_1
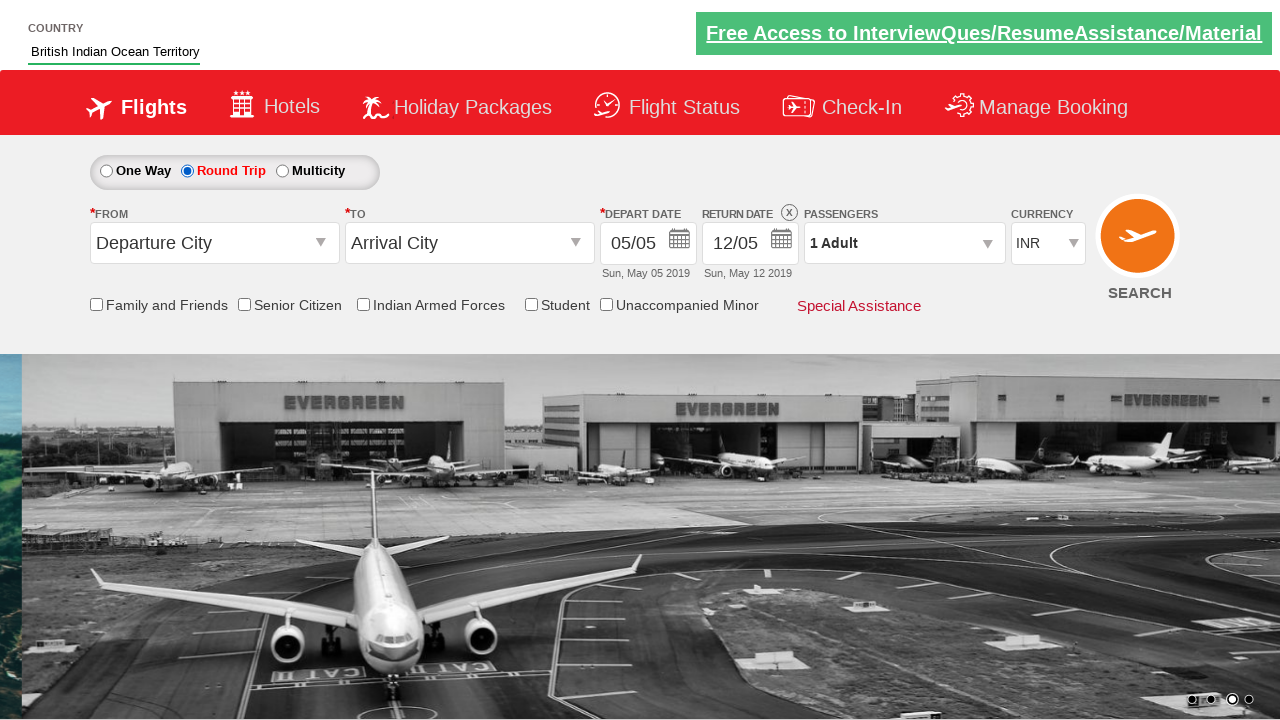

Clicked origin station dropdown at (323, 244) on #ctl00_mainContent_ddl_originStation1_CTXTaction
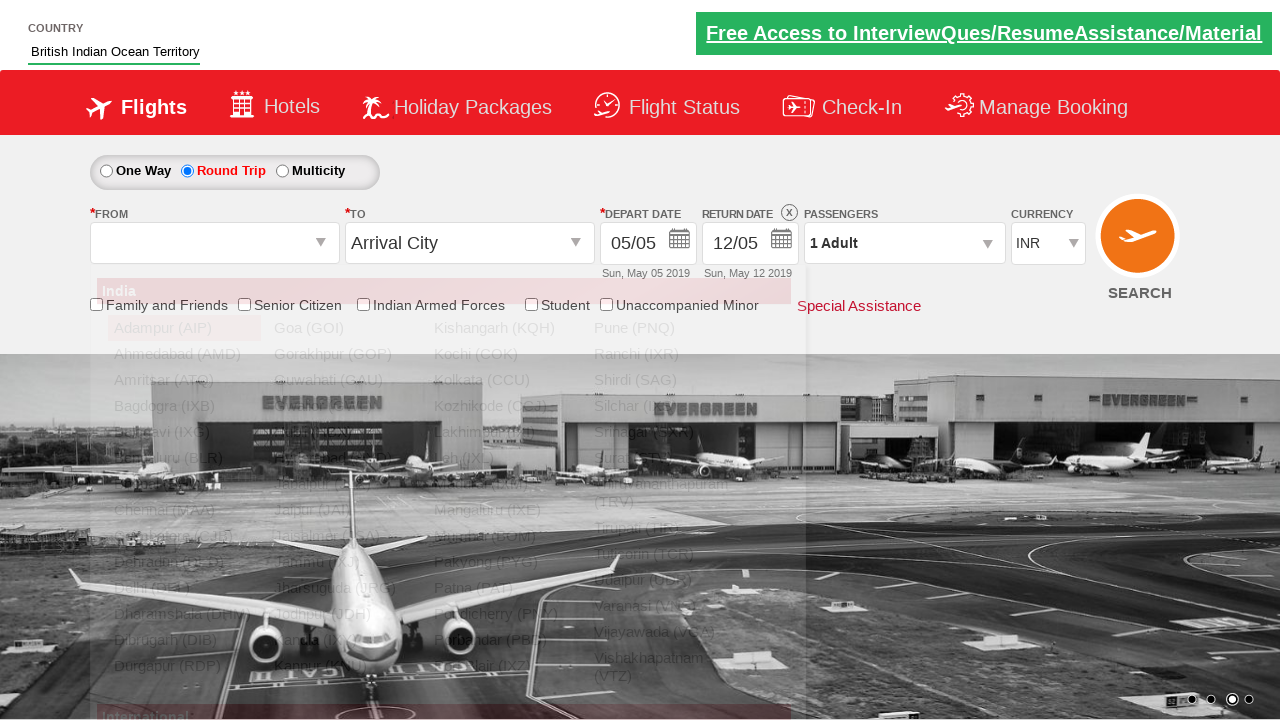

Selected origin airport (ATQ) at (184, 380) on xpath=//a[@value='ATQ']
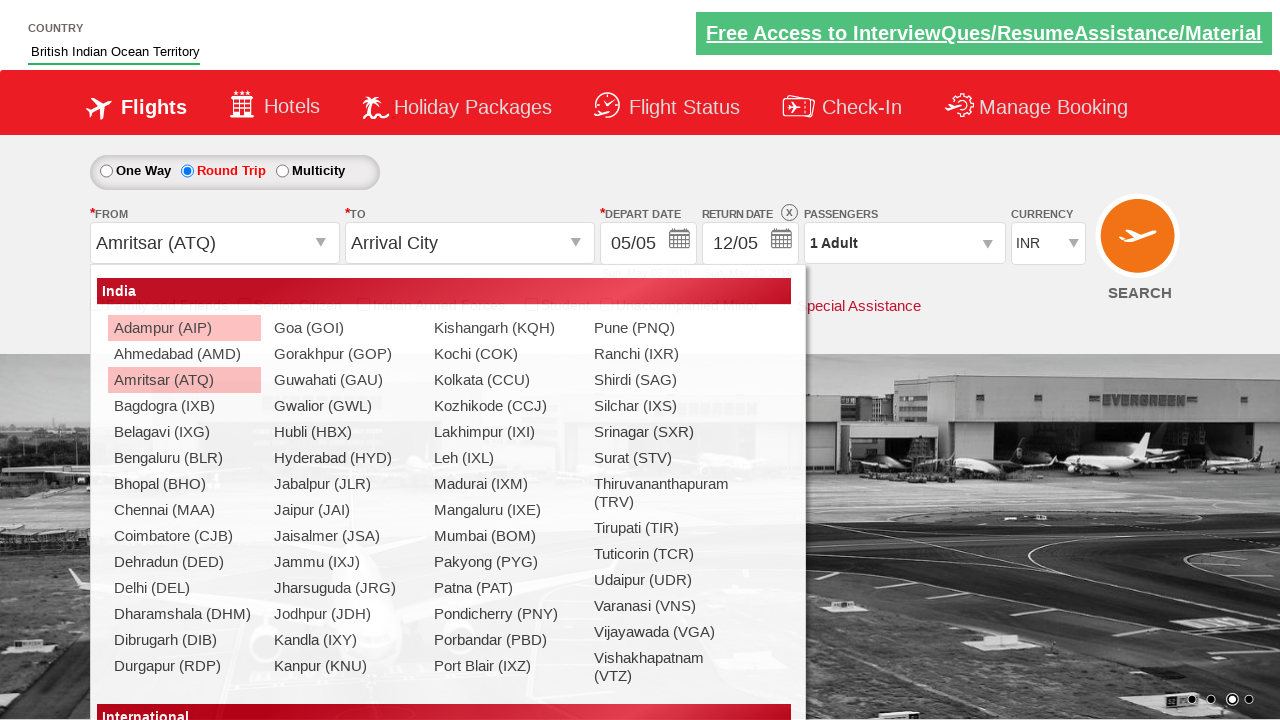

Waited 2 seconds for destination dropdown to load
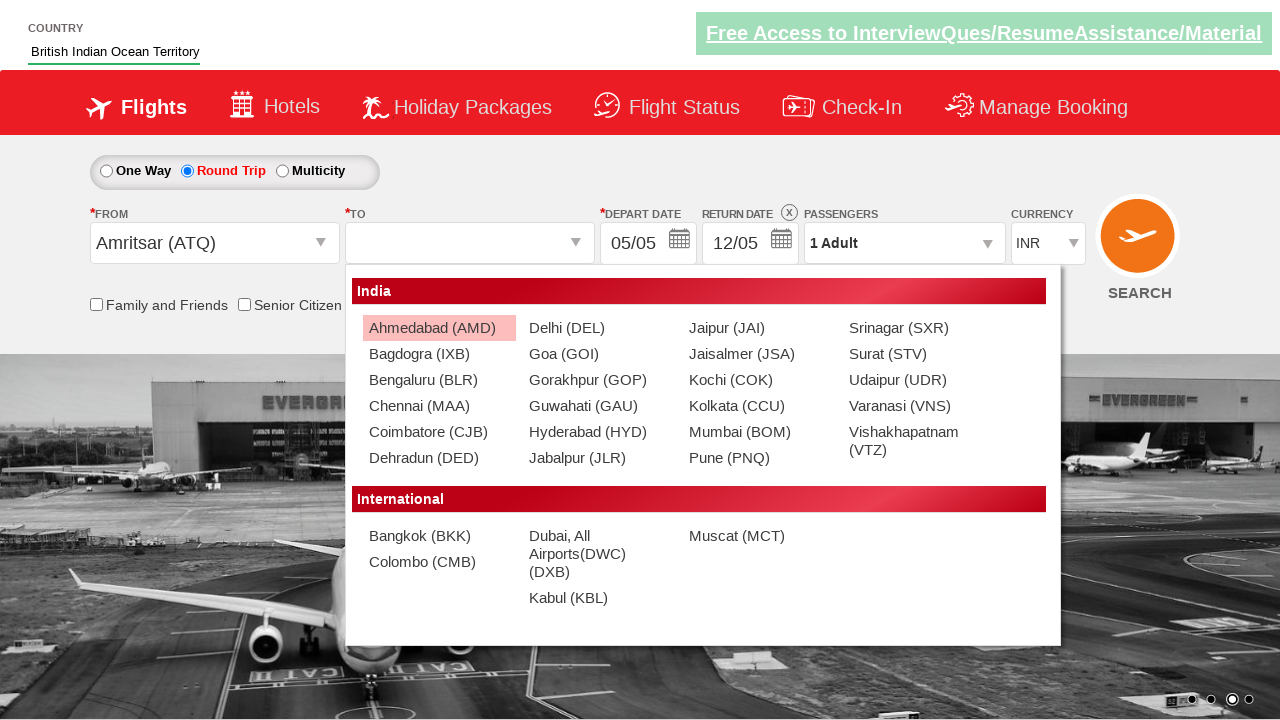

Selected destination airport (GOP) at (599, 380) on div[id='ctl00_mainContent_ddl_destinationStation1_CTNR'] a[value='GOP']
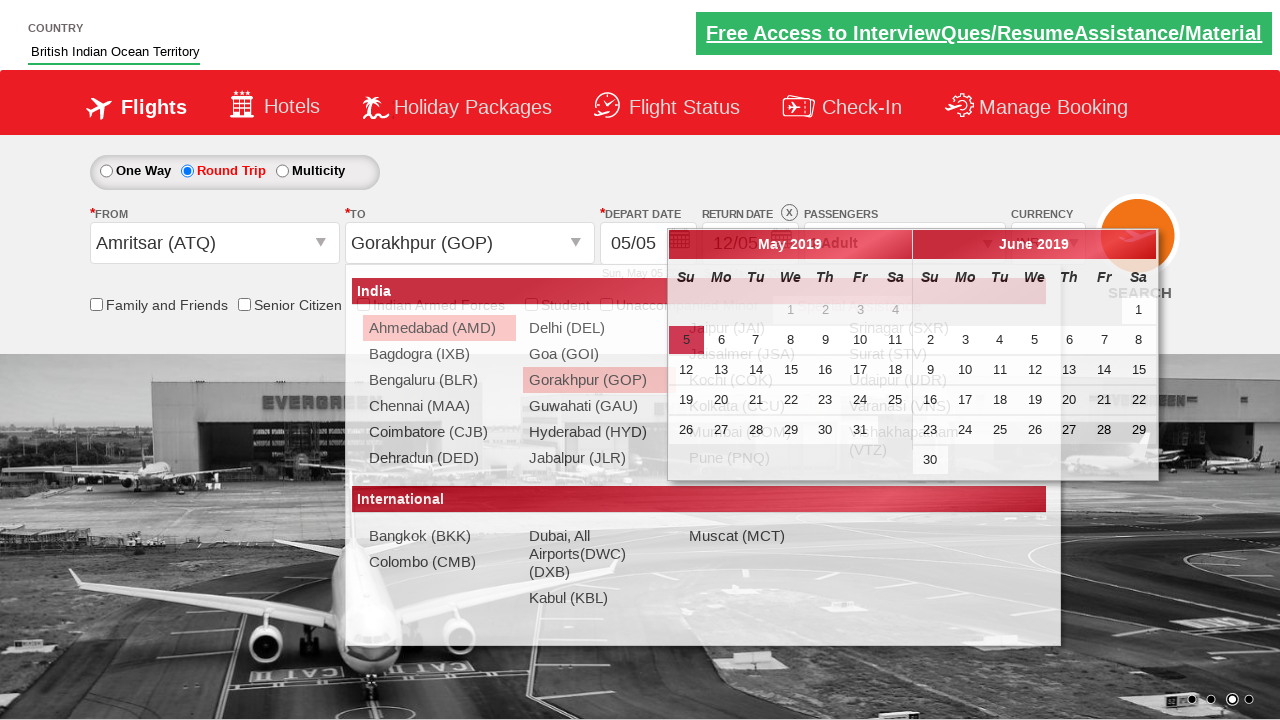

Clicked round trip radio button at (187, 171) on #ctl00_mainContent_rbtnl_Trip_1
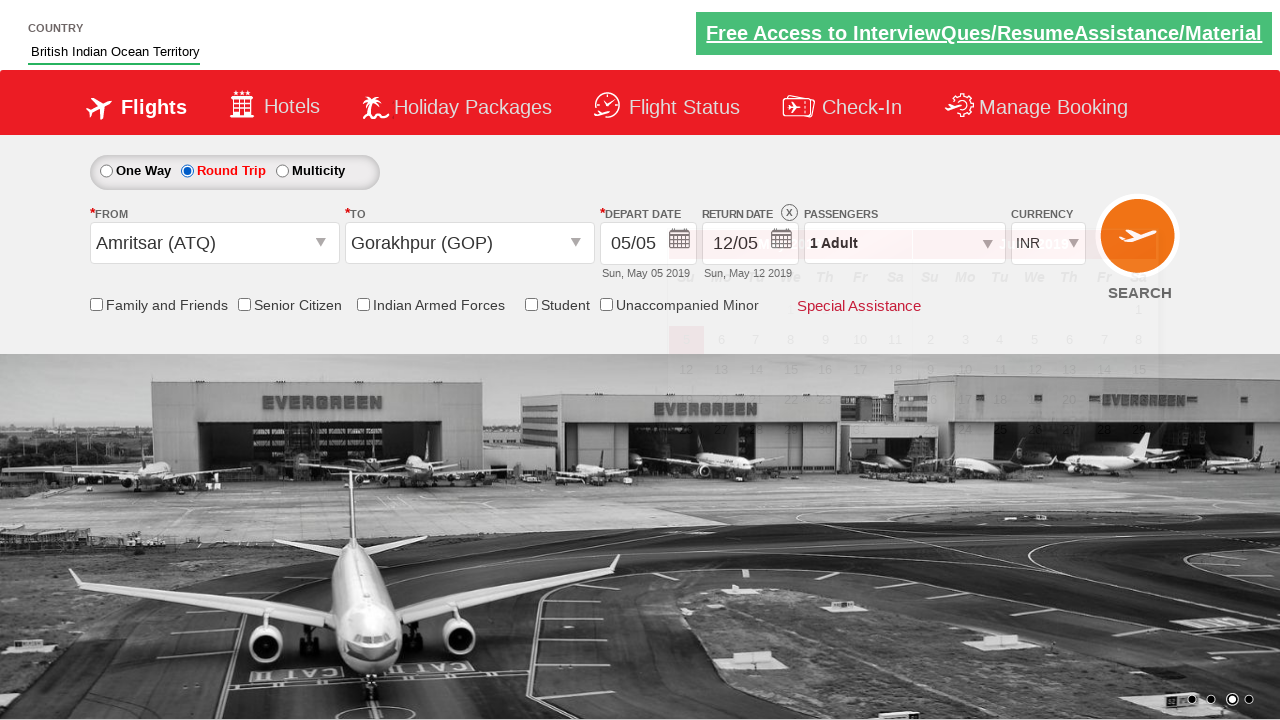

Opened passenger selection dropdown at (904, 243) on #divpaxinfo
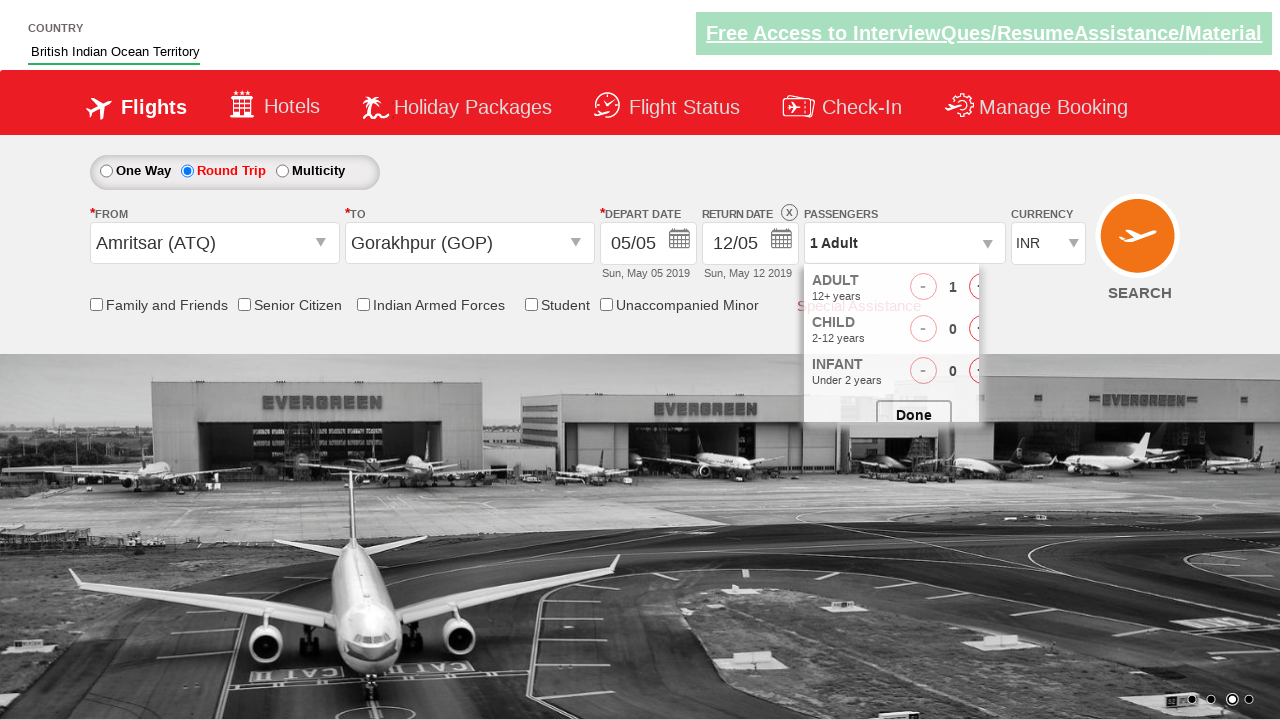

Waited 1 second for passenger dropdown to load
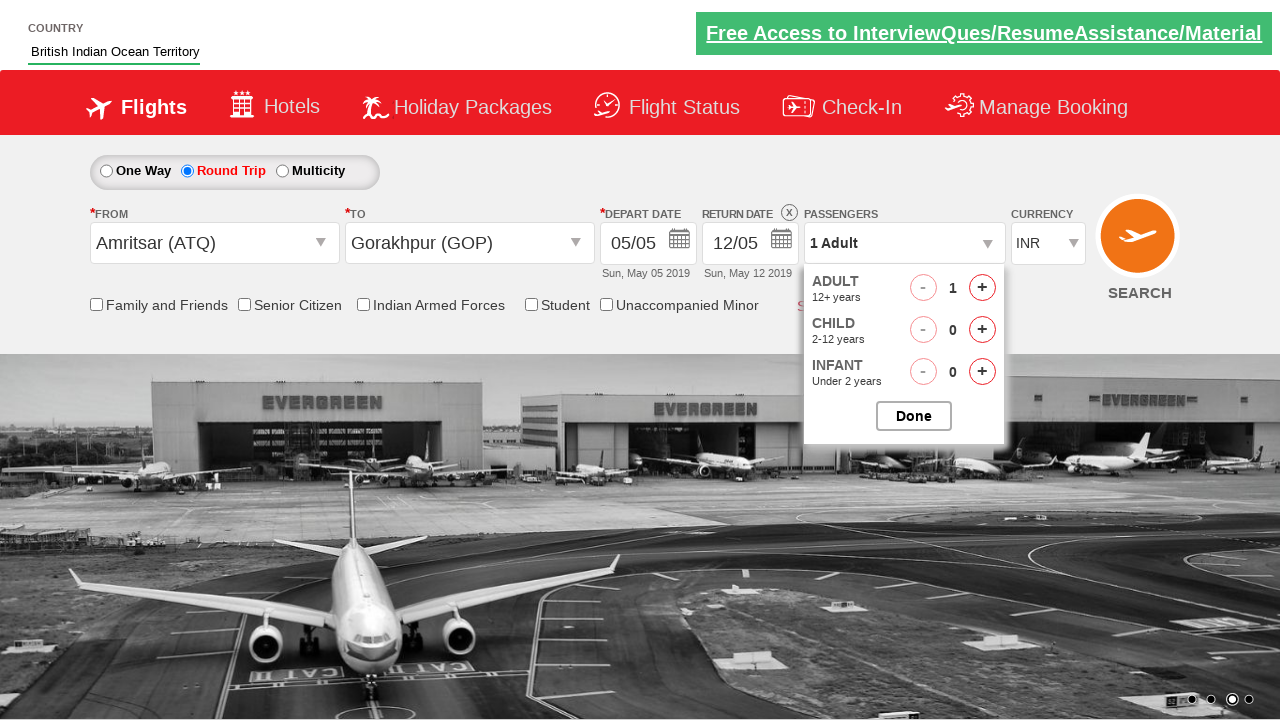

Incremented adult passenger count (iteration 1/5) at (982, 288) on #hrefIncAdt
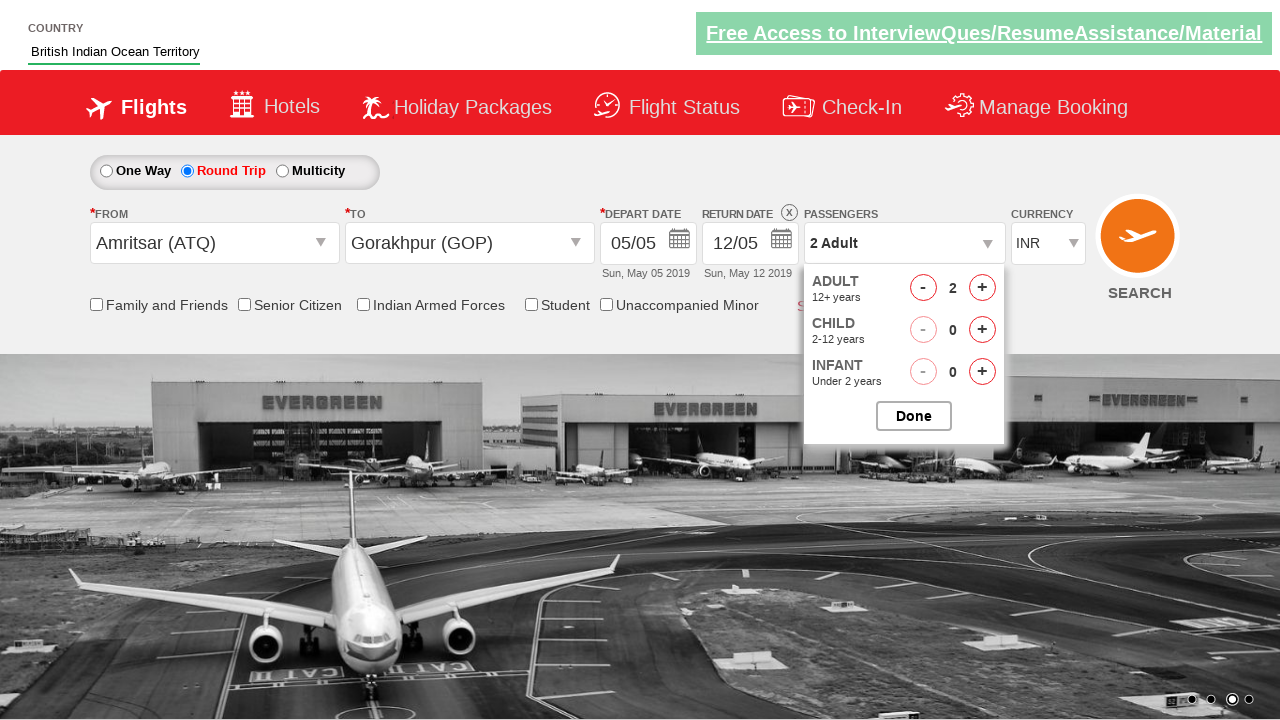

Incremented adult passenger count (iteration 2/5) at (982, 288) on #hrefIncAdt
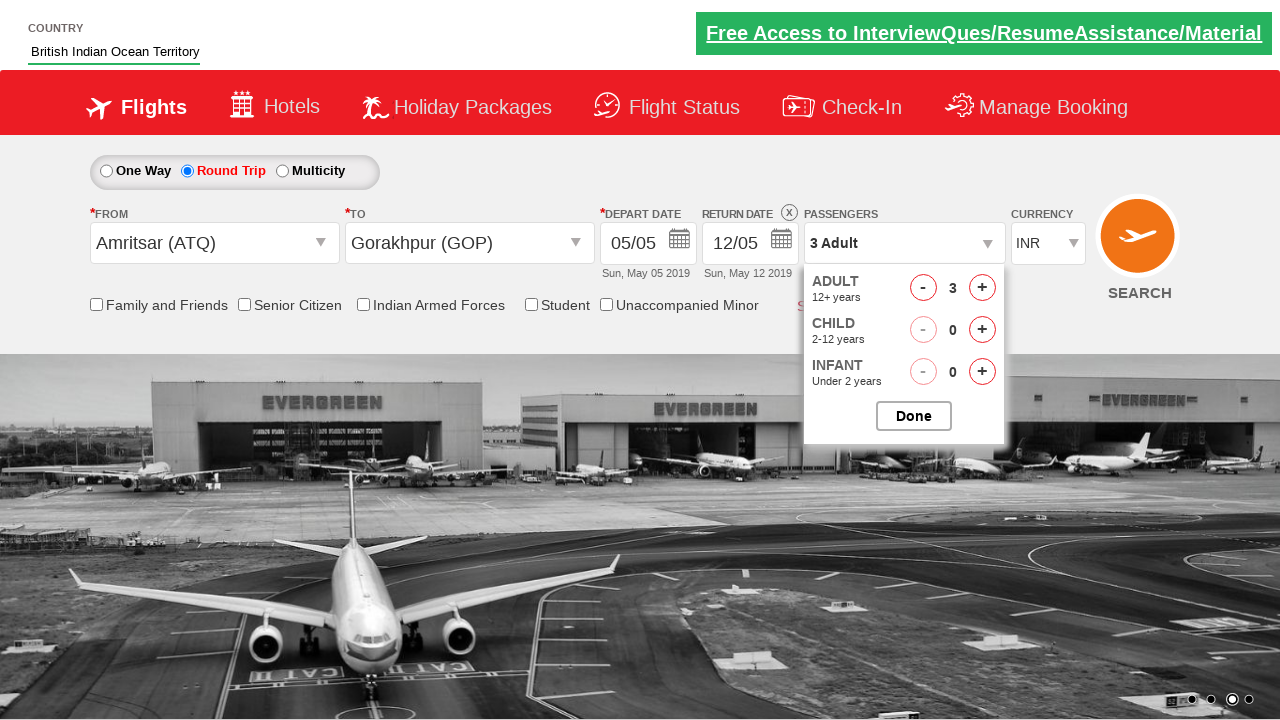

Incremented adult passenger count (iteration 3/5) at (982, 288) on #hrefIncAdt
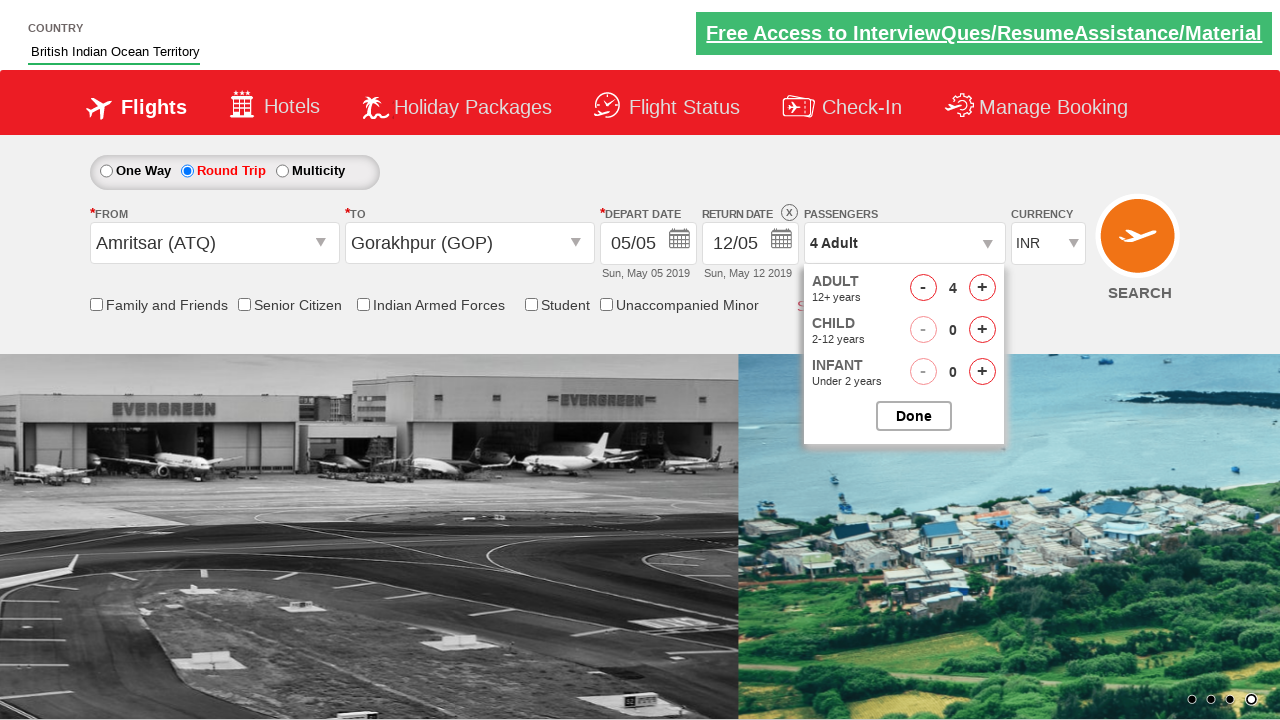

Incremented adult passenger count (iteration 4/5) at (982, 288) on #hrefIncAdt
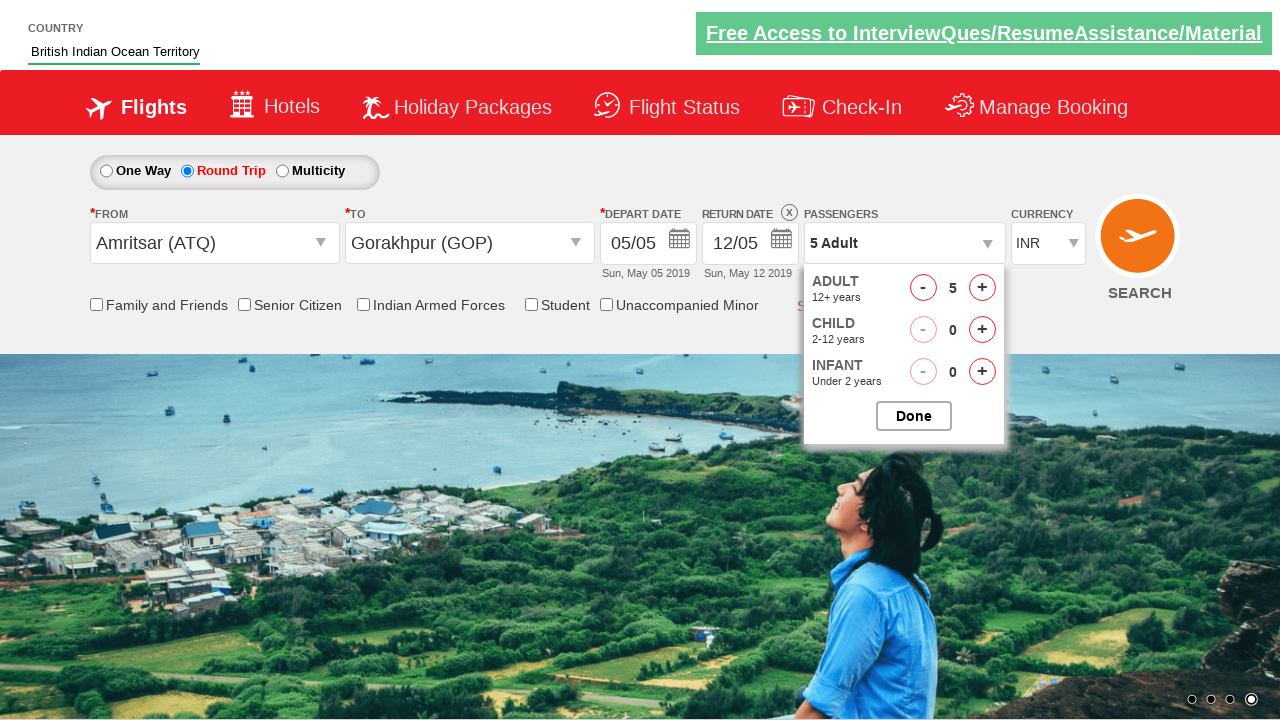

Incremented adult passenger count (iteration 5/5) at (982, 288) on #hrefIncAdt
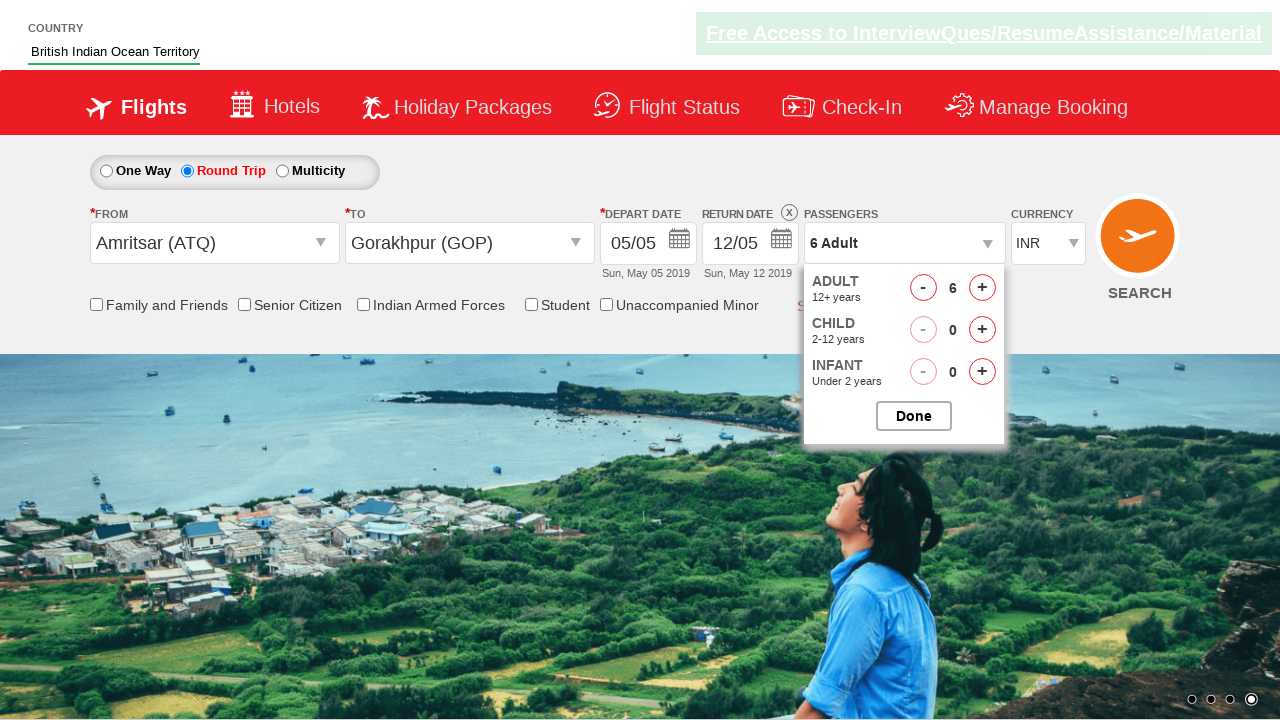

Closed passenger selection dropdown at (914, 416) on #btnclosepaxoption
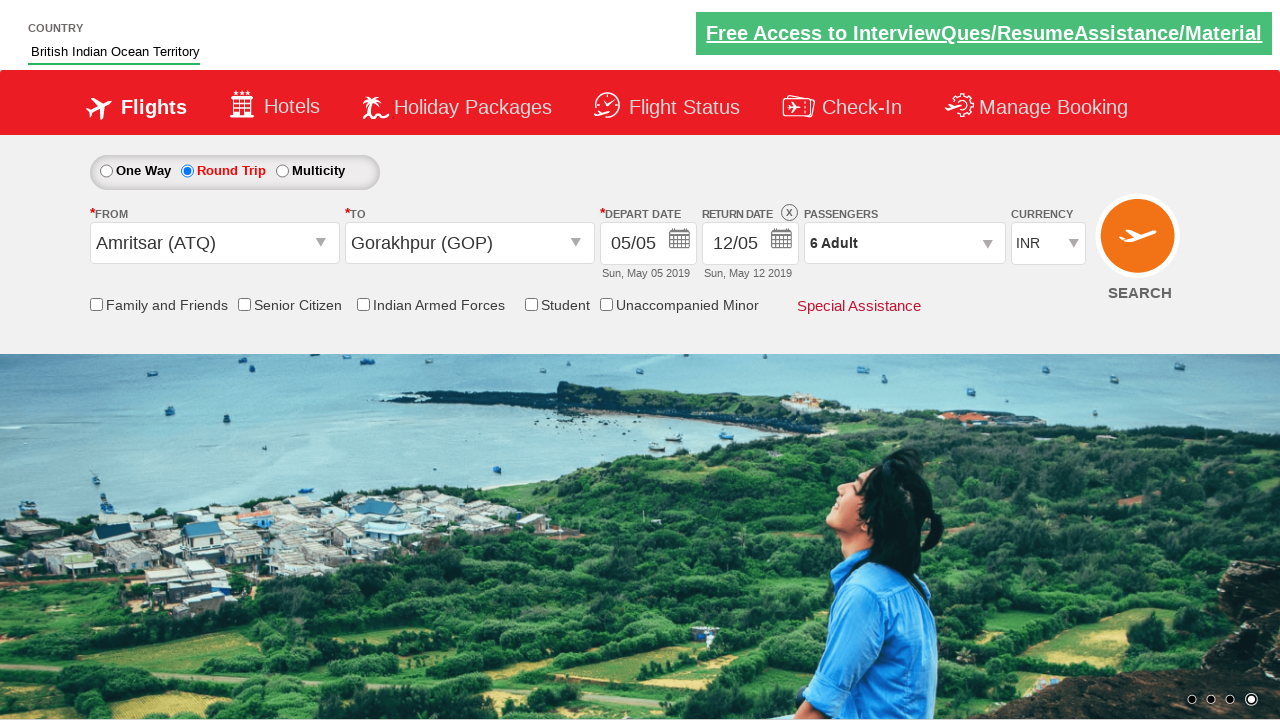

Selected USD currency from dropdown on #ctl00_mainContent_DropDownListCurrency
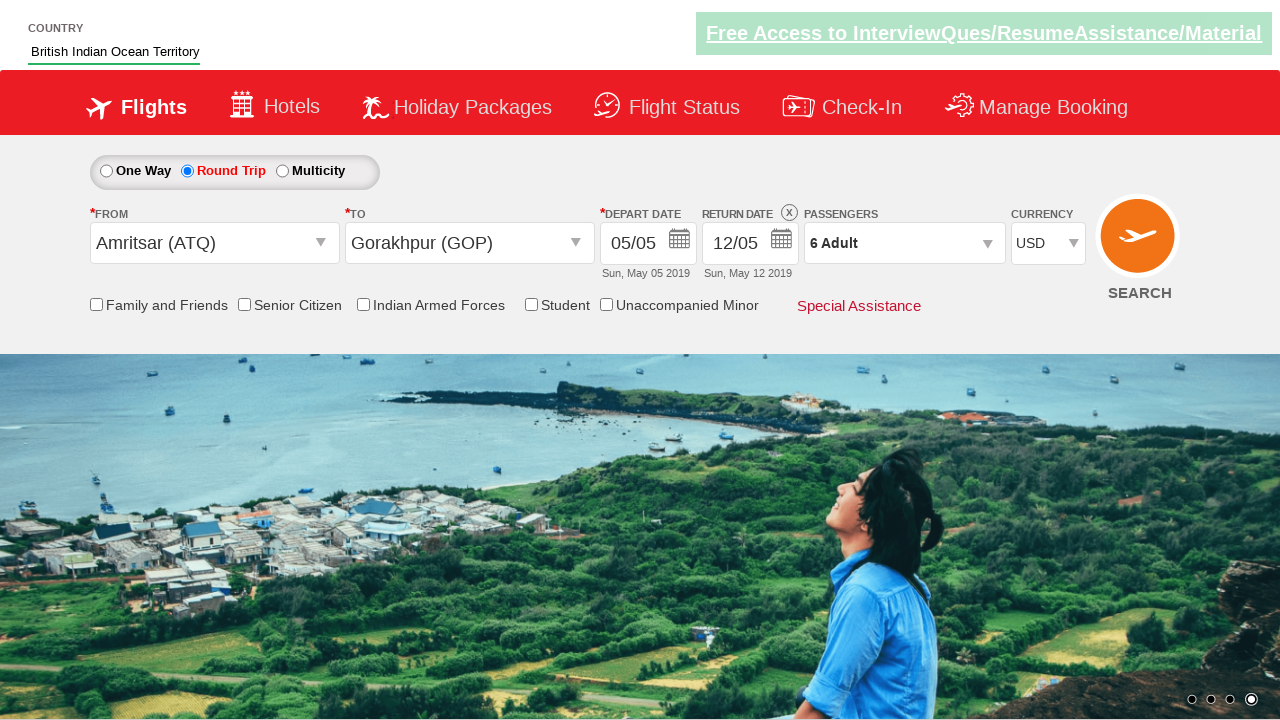

Clicked 'Find Flights' button to submit form at (1140, 245) on input[name='ctl00$mainContent$btn_FindFlights']
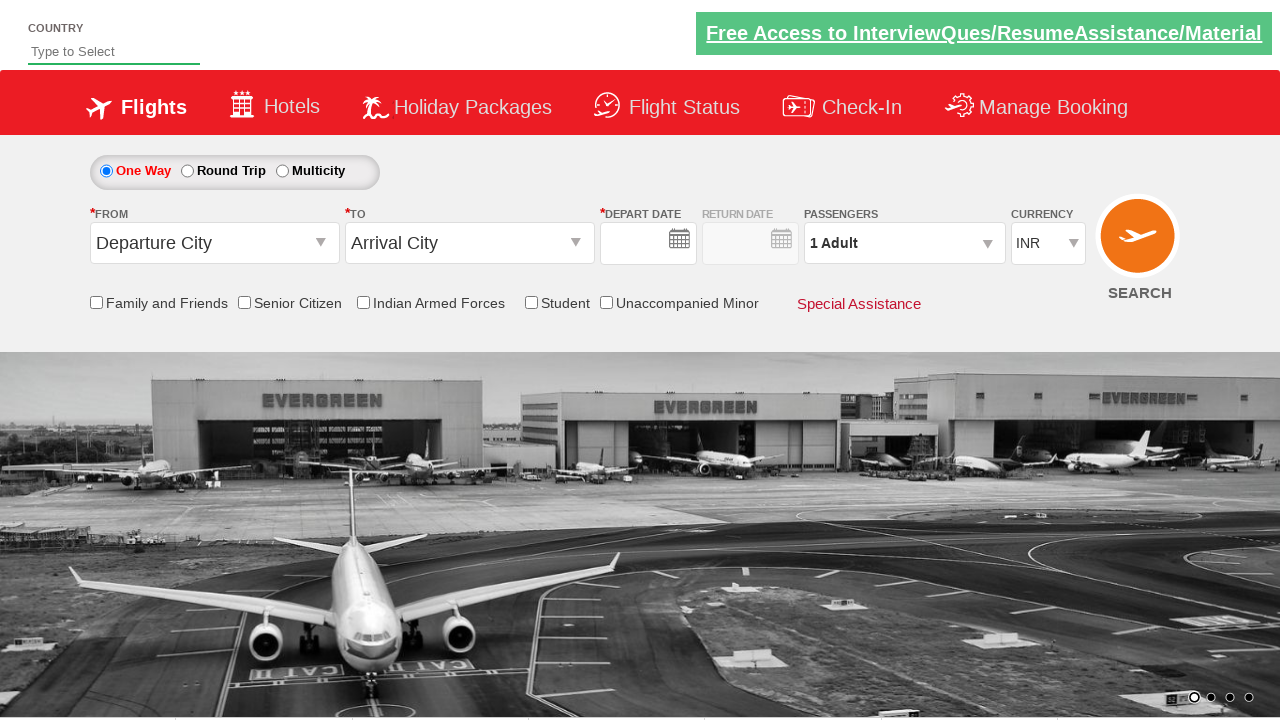

Waited 2 seconds for flight results to load
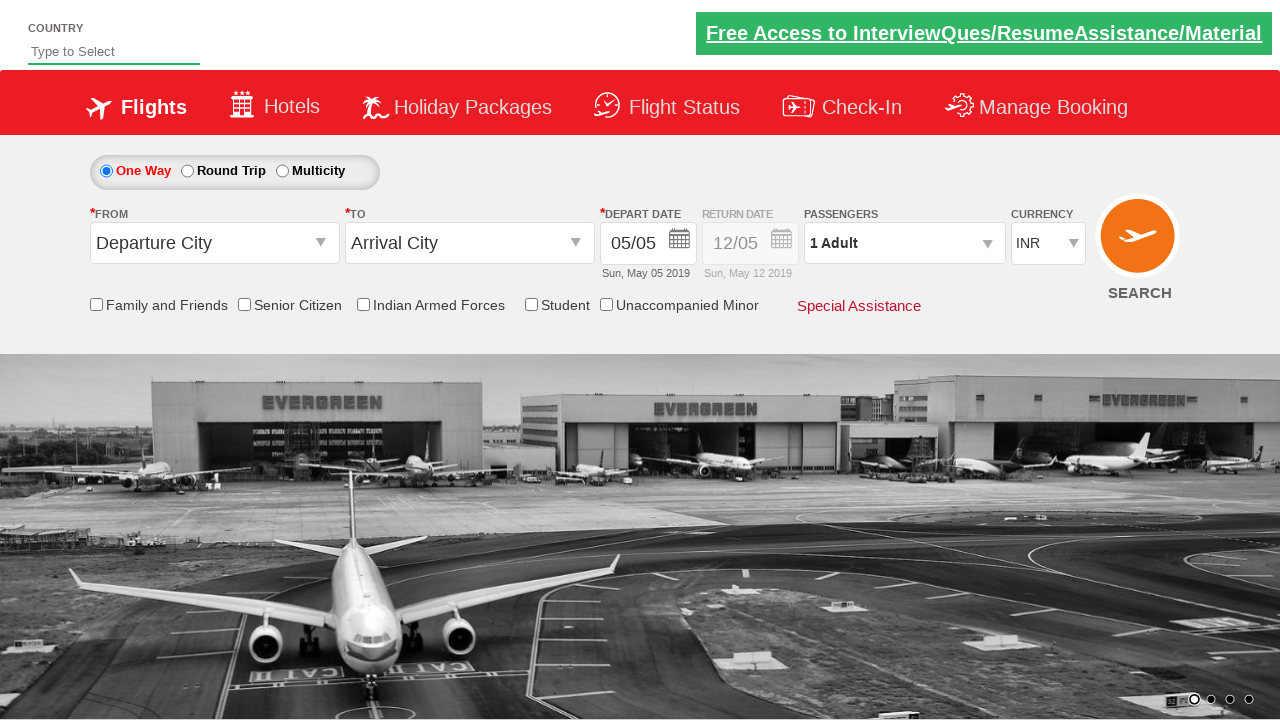

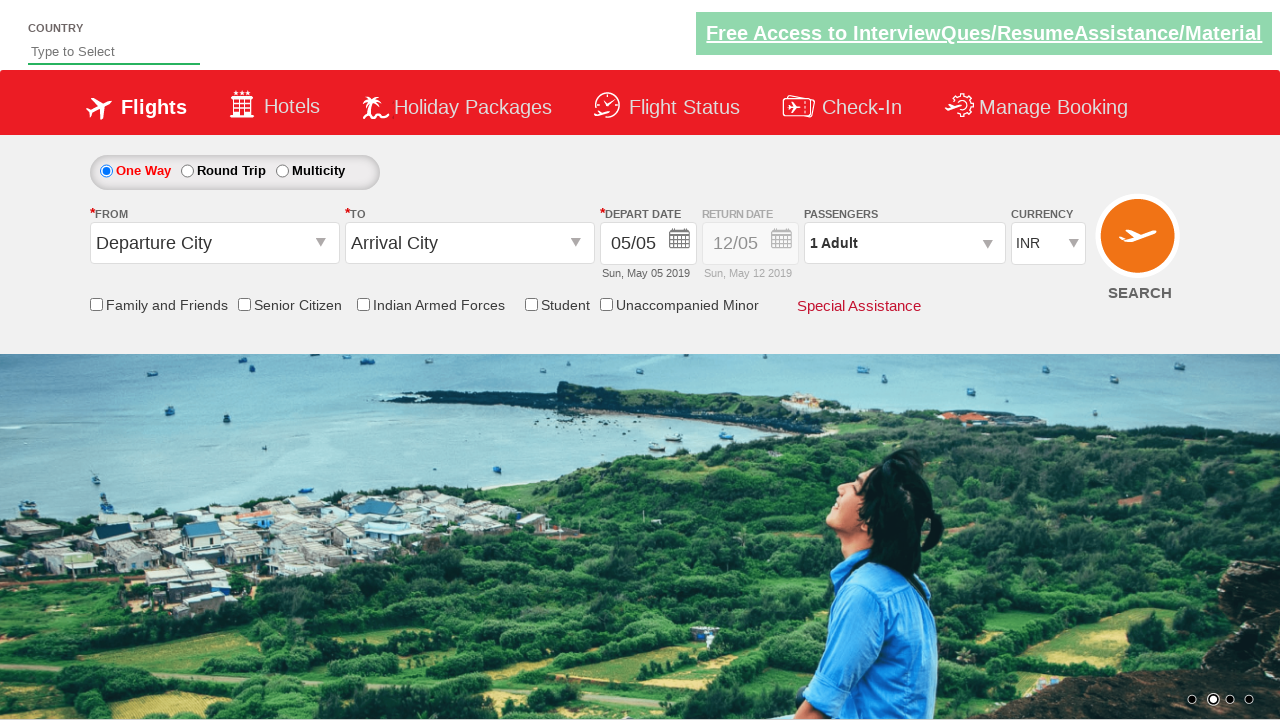